Tests a Bootstrap alert box demo by clicking an action dialog button, then clicking OK, and accepting the browser alert that appears.

Starting URL: https://www.jqueryscript.net/demo/bootstrap-alert-box/

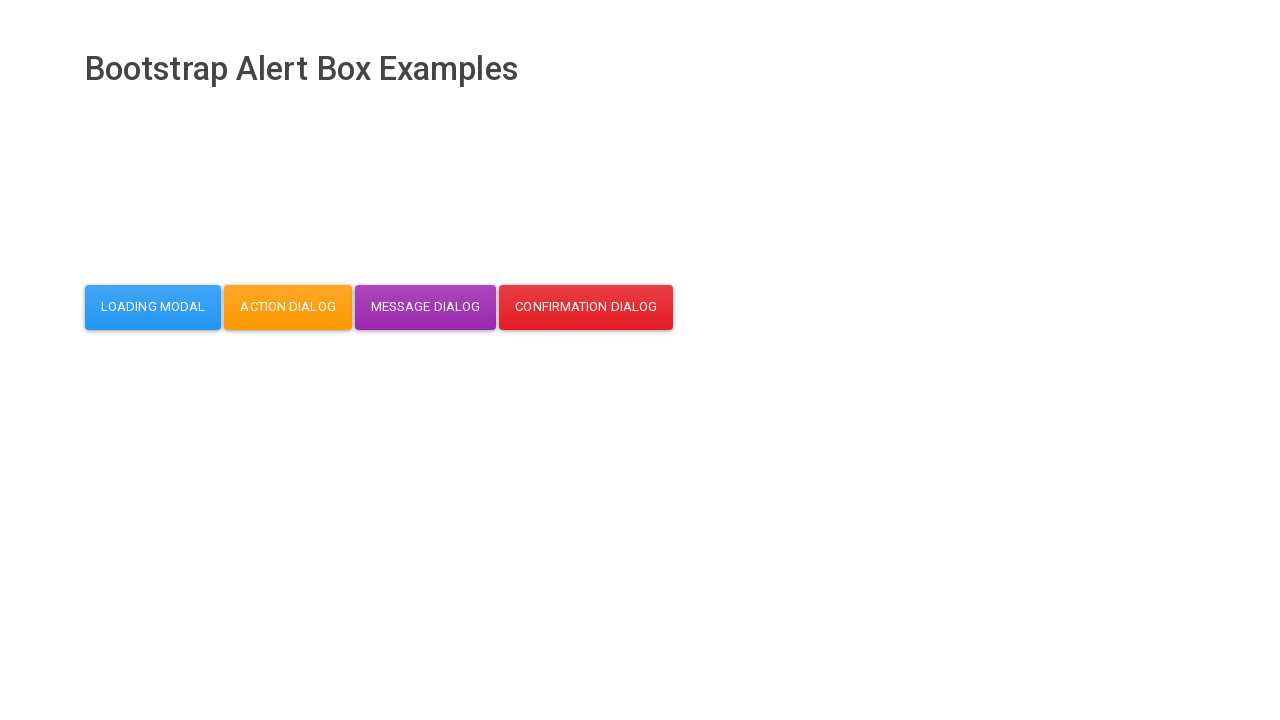

Clicked the action dialog button at (288, 307) on button#action
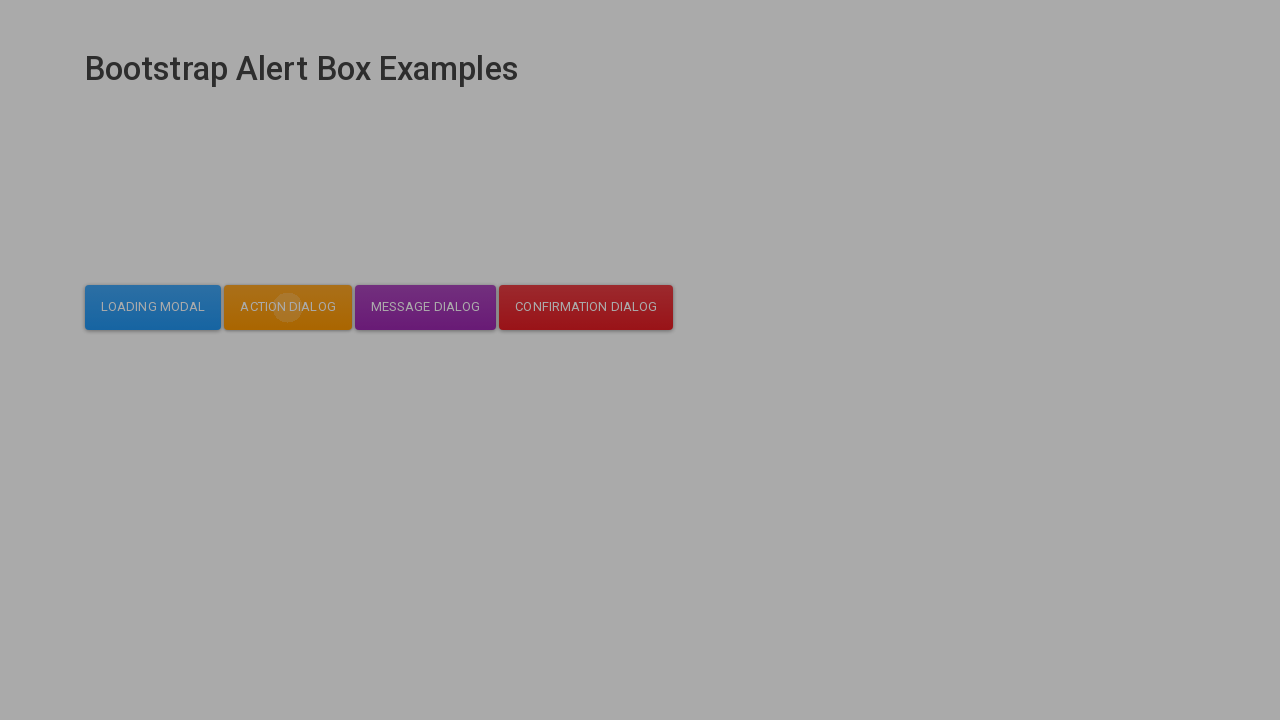

Dialog button appeared
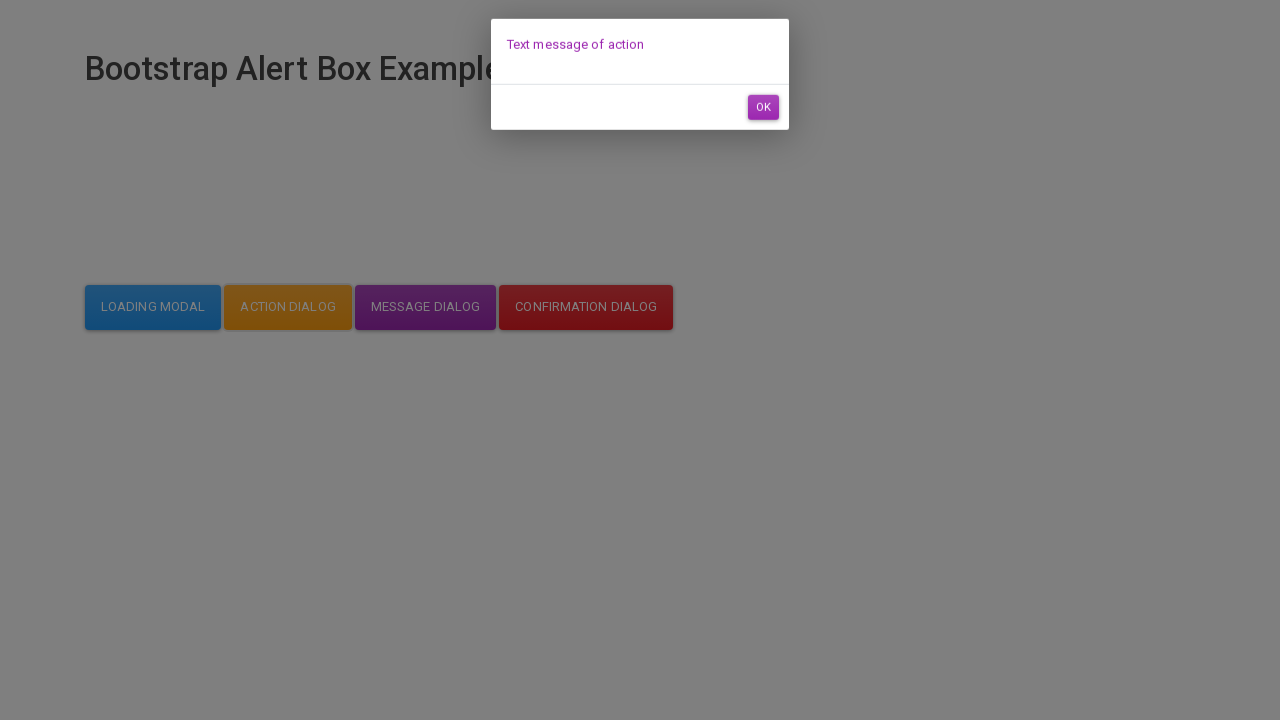

Clicked the OK button in the dialog at (763, 117) on button[type='button']
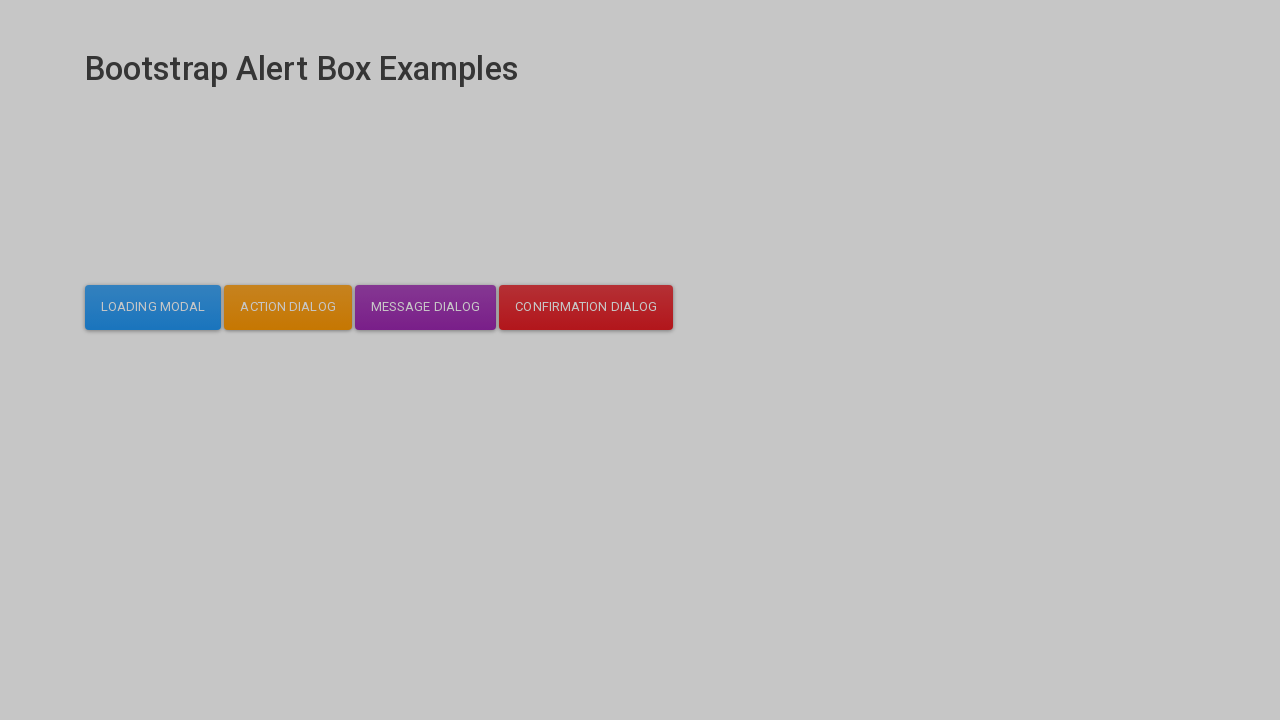

Set up dialog handler to accept browser alerts
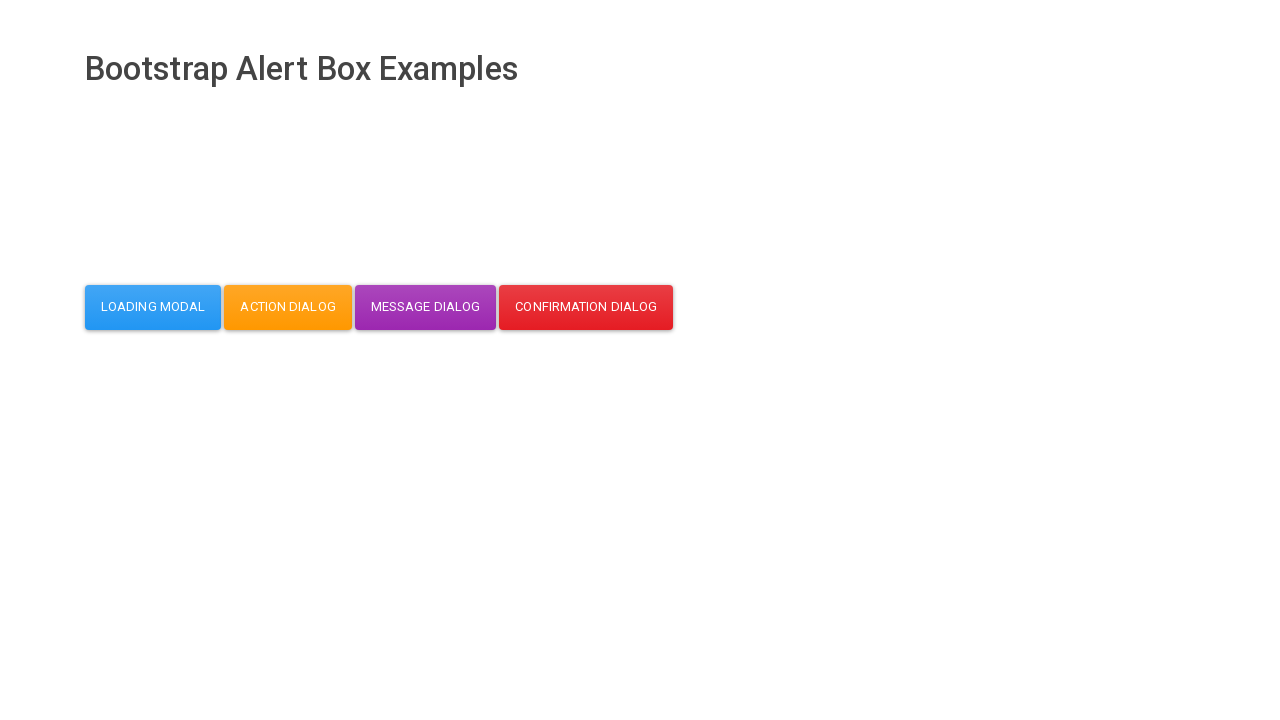

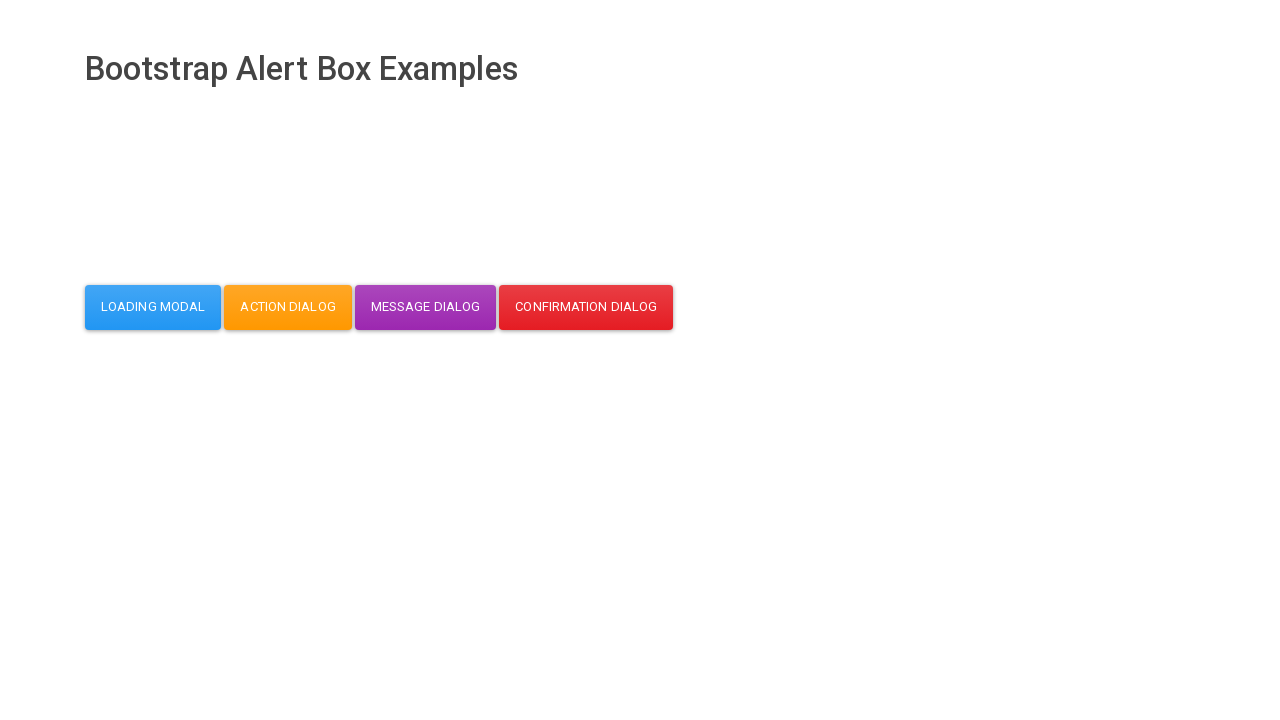